Tests click and release mouse actions on show/hide buttons, demonstrating the clickAndHold and release methods of the Actions class

Starting URL: https://rahulshettyacademy.com/AutomationPractice/

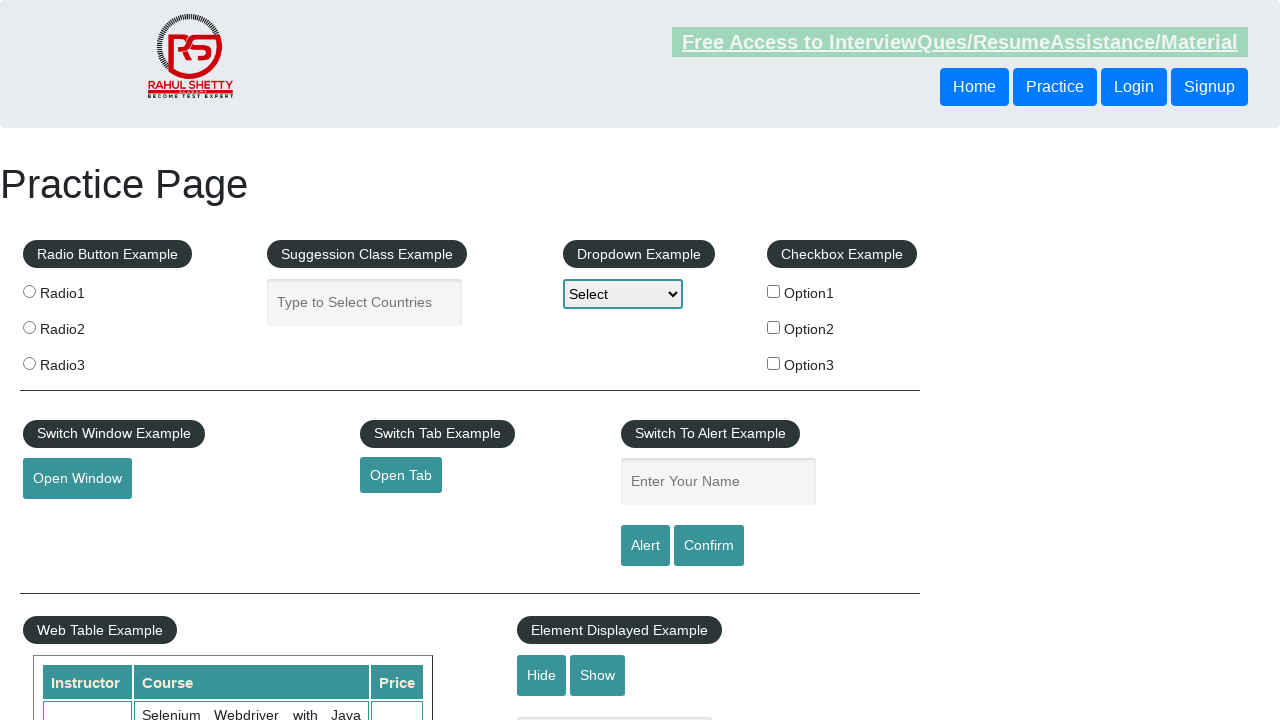

Scrolled to the show/hide section
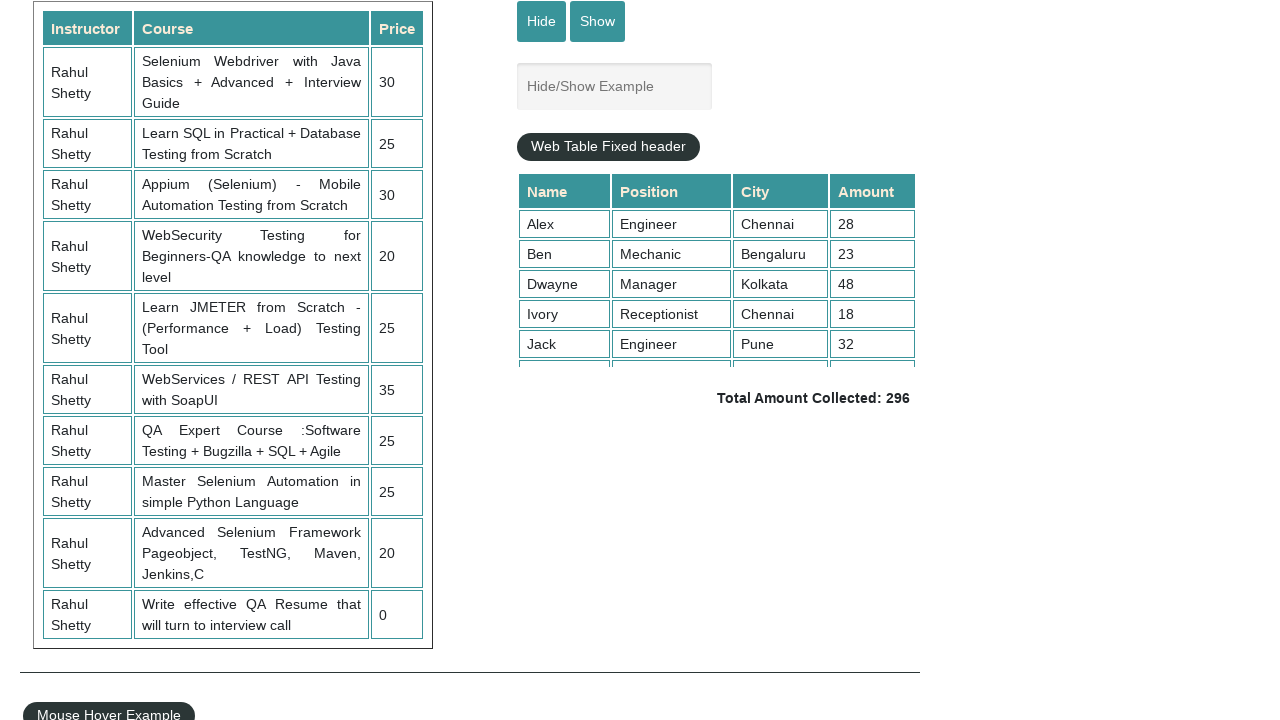

Located the display text field element
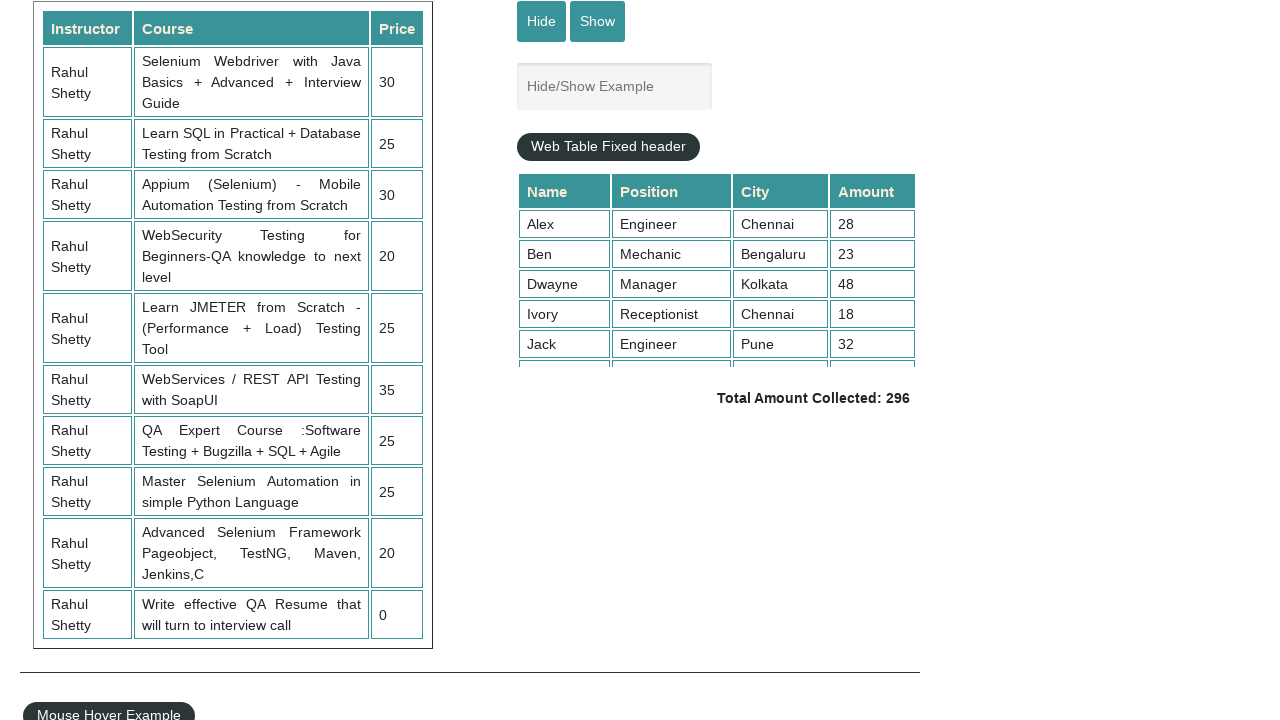

Located the hide button element
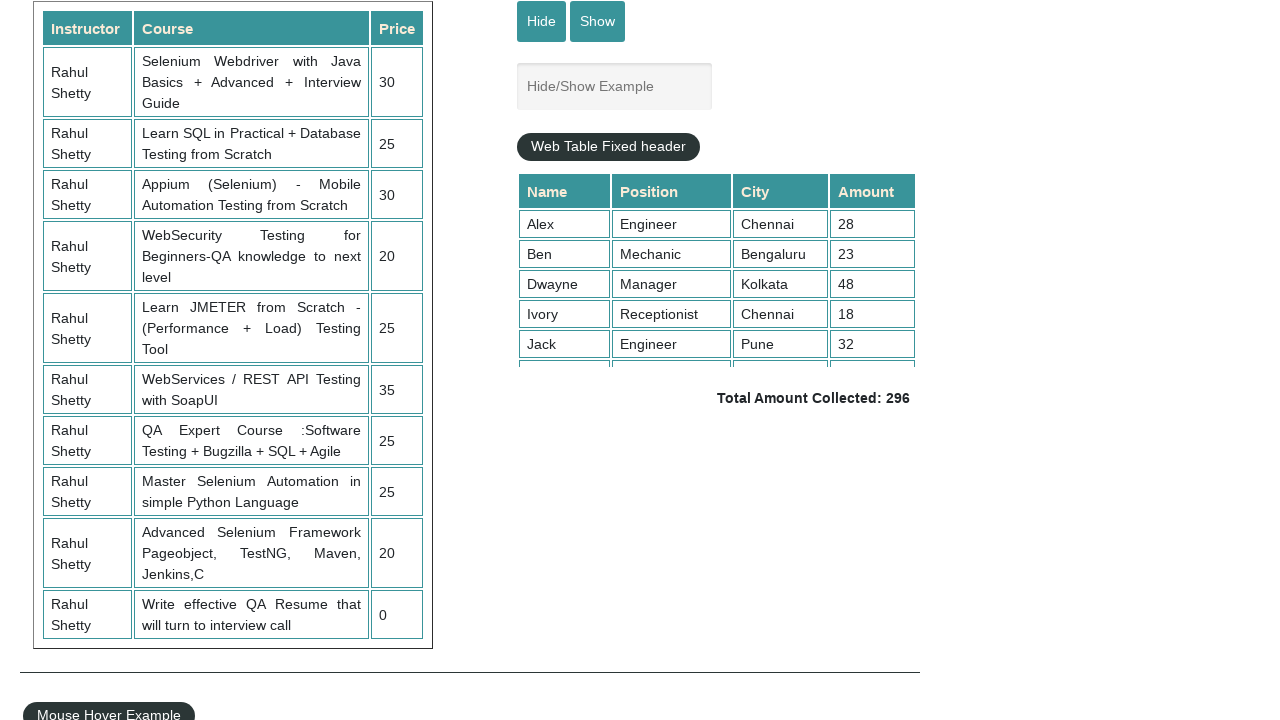

Located the show button element
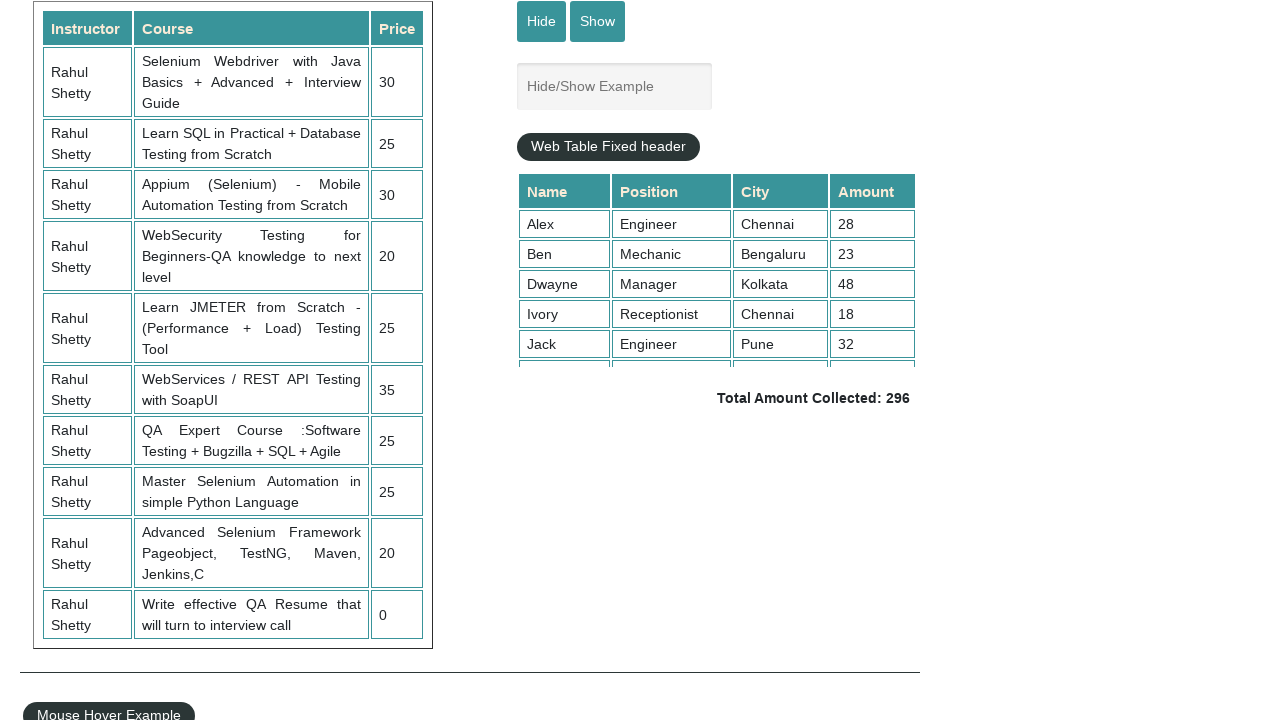

Text field is visible
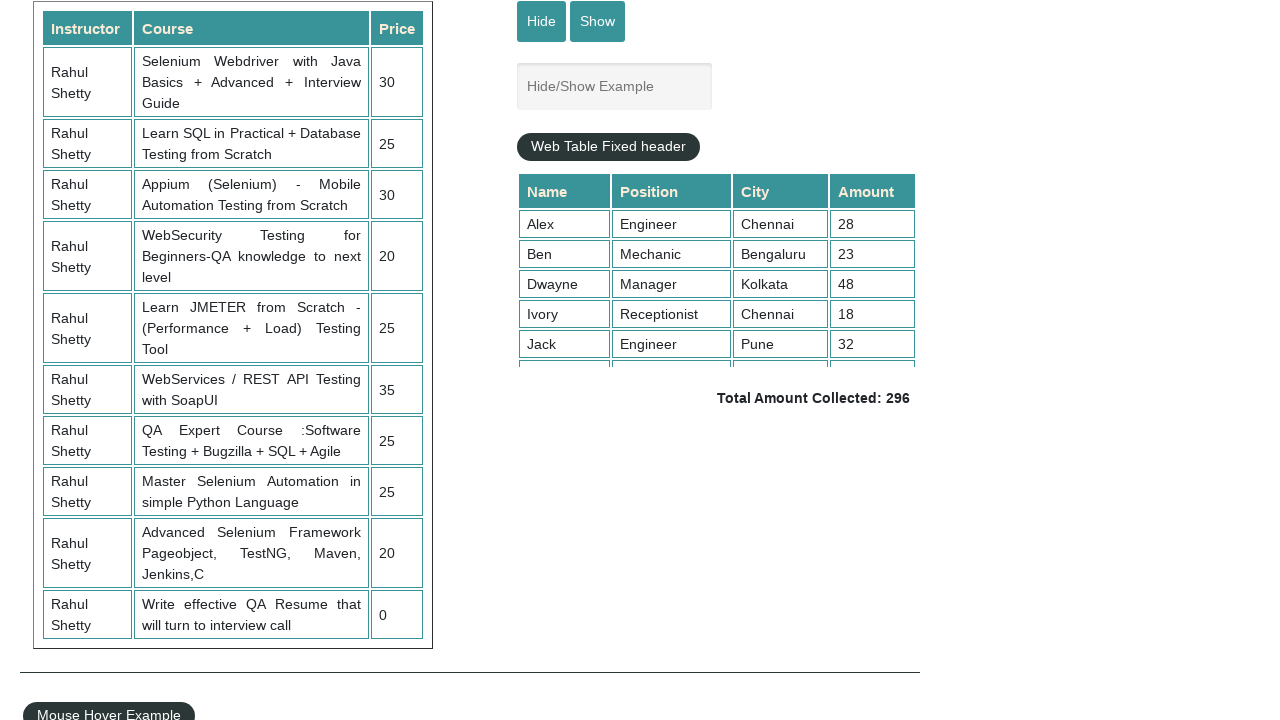

Hovered over the hide button at (542, 21) on input#hide-textbox
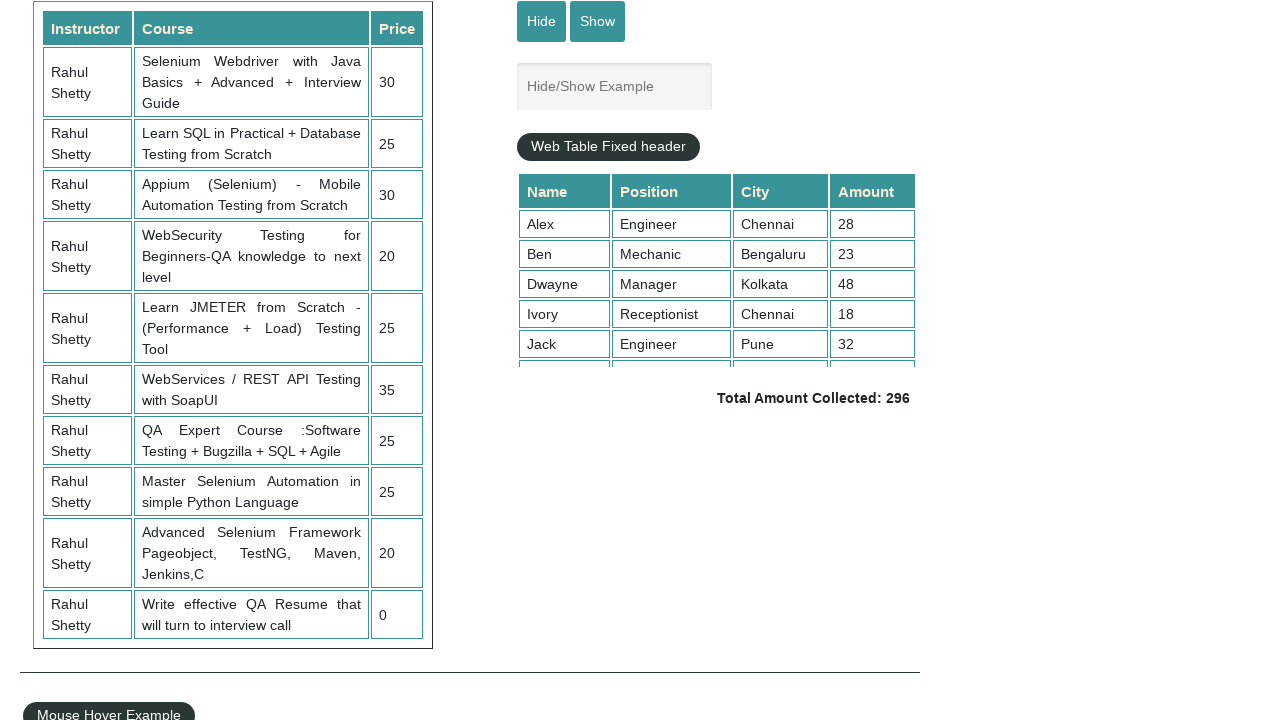

Mouse button pressed down on hide button (clickAndHold) at (542, 21)
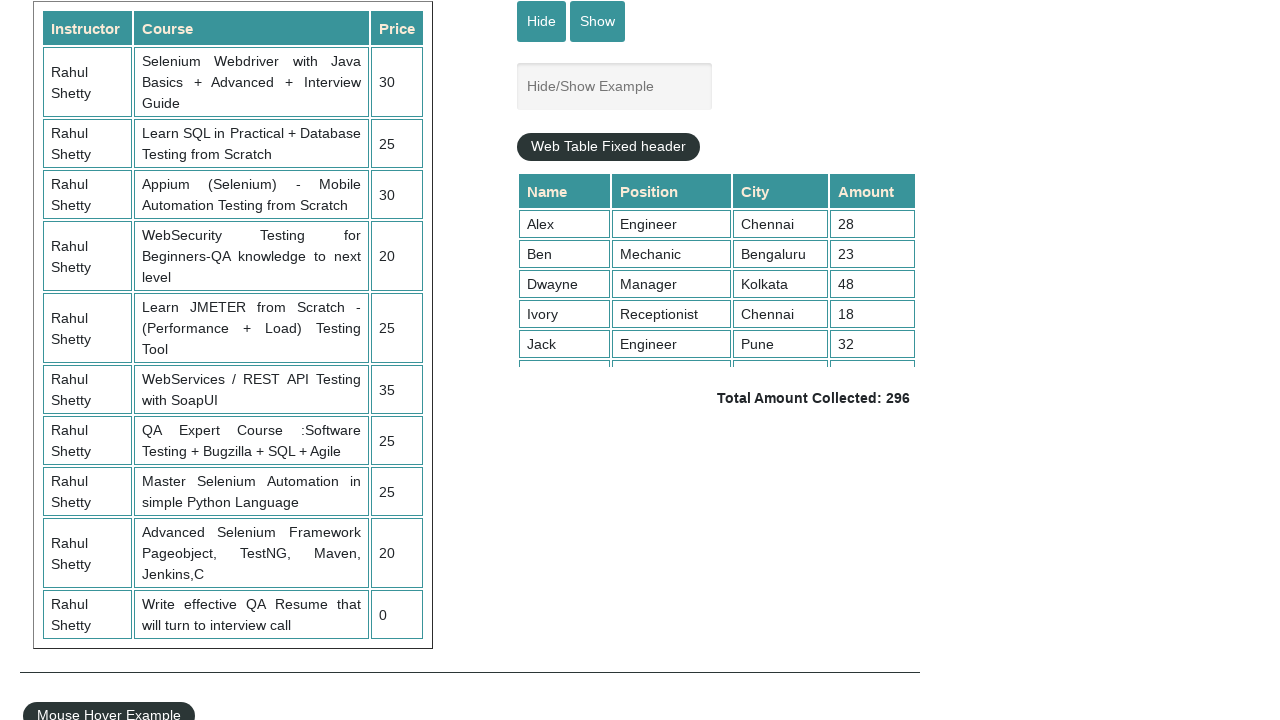

Waited 5 seconds while holding mouse button down
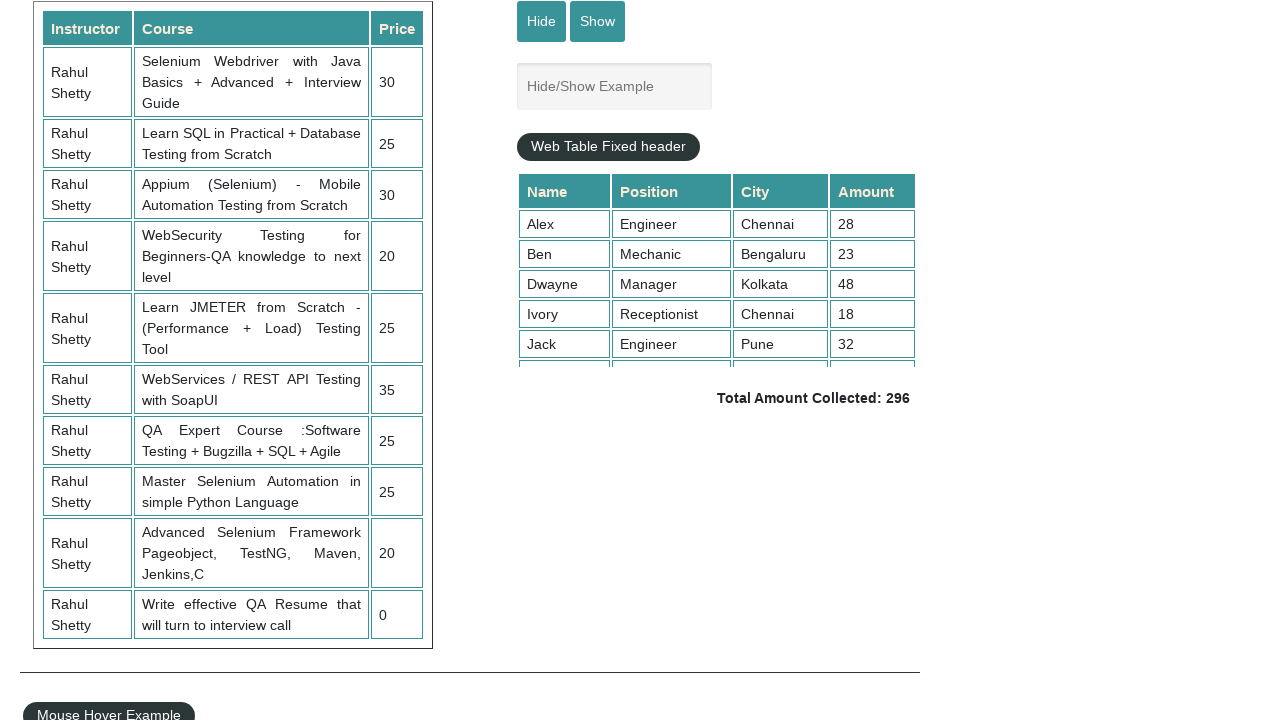

Released mouse button on hide button at (542, 21)
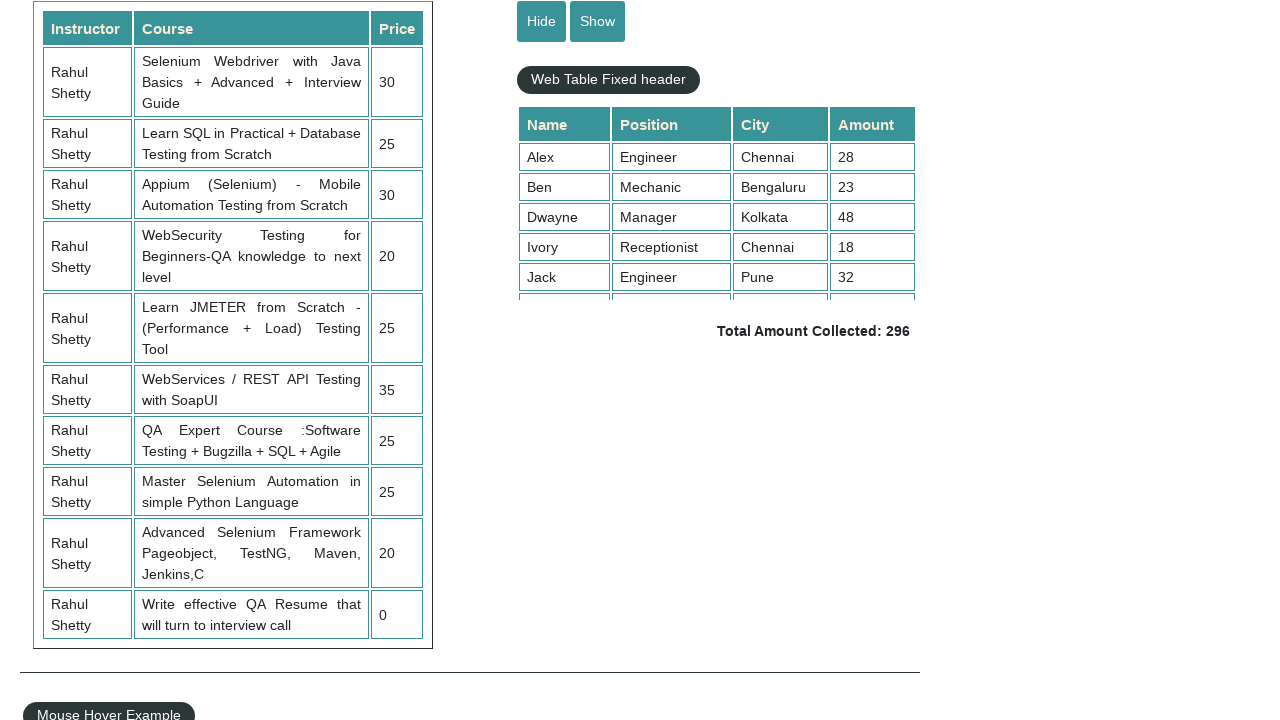

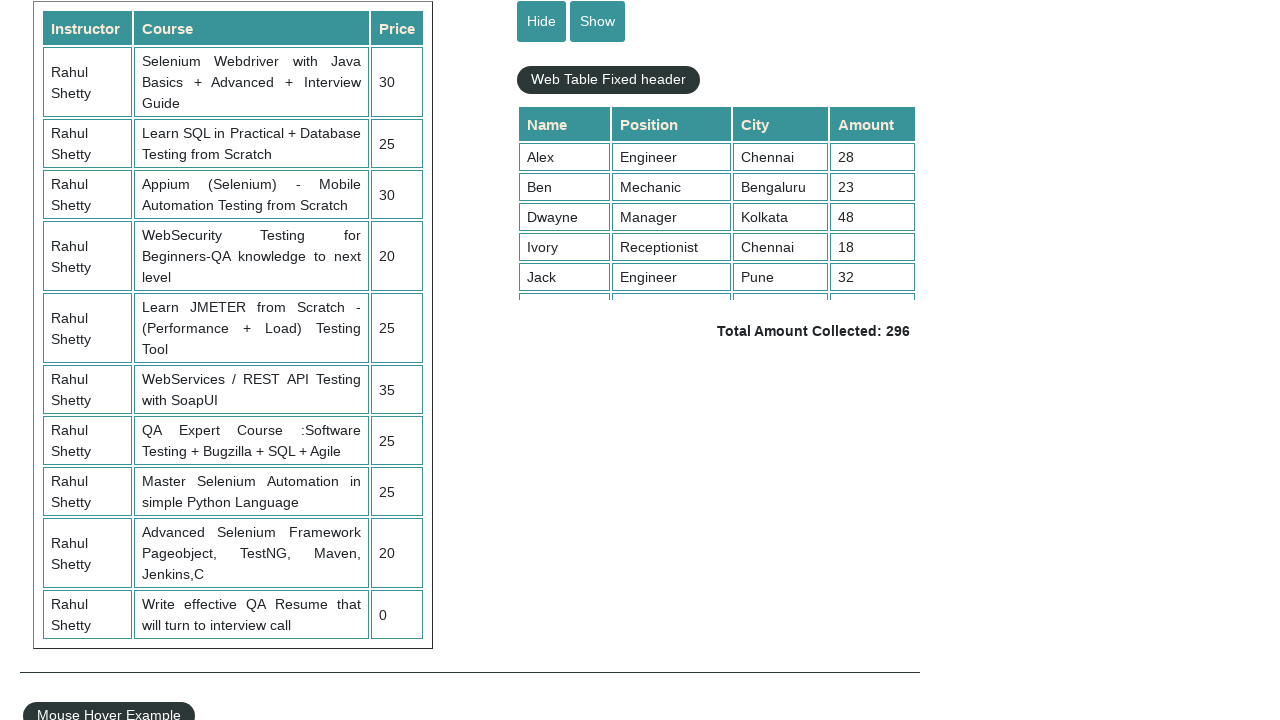